Navigates to a meme live card page and waits for the page to fully load, then verifies that an image element is present on the page.

Starting URL: https://www.reddicks.meme/live-card/

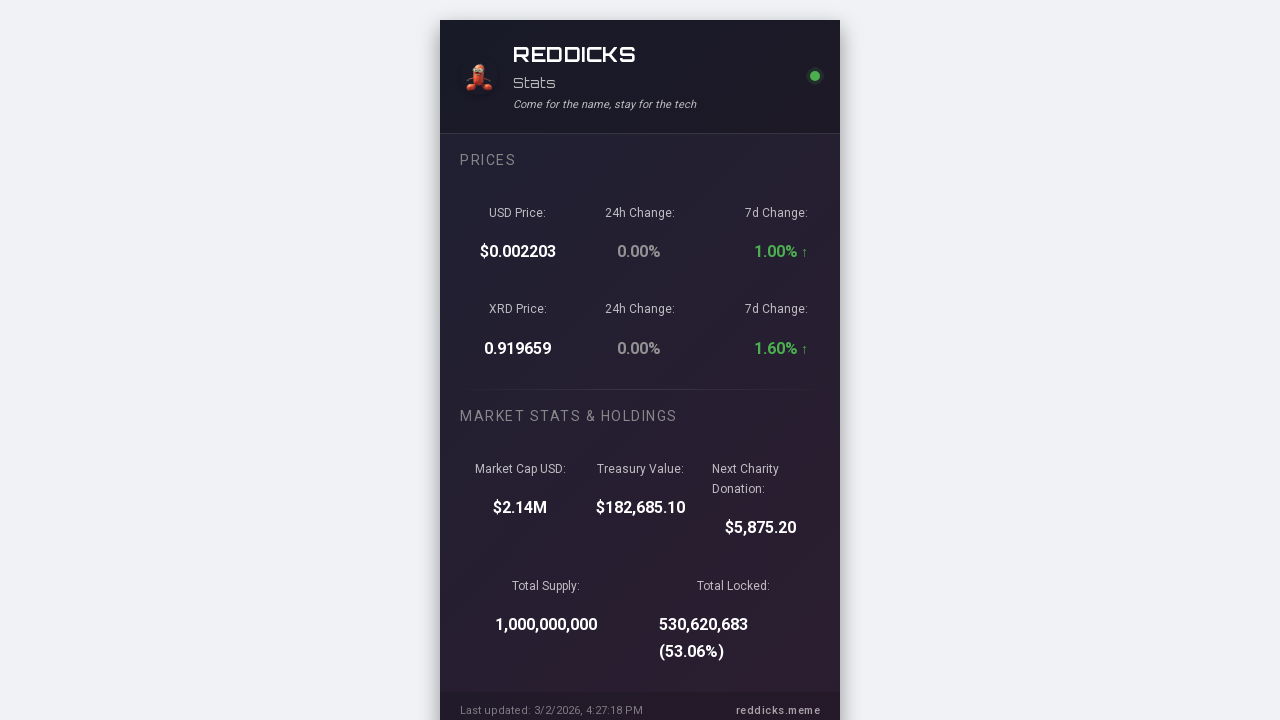

Navigated to meme live card page at https://www.reddicks.meme/live-card/
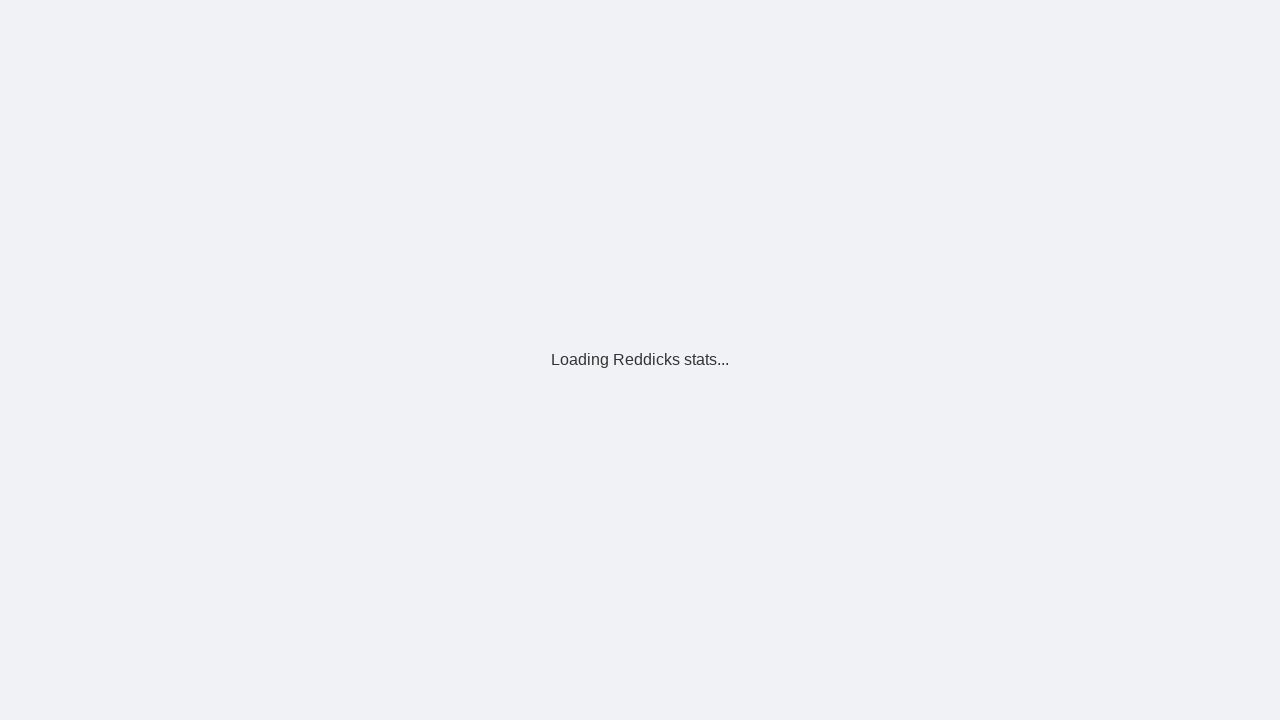

Waited for network to be idle - page fully loaded
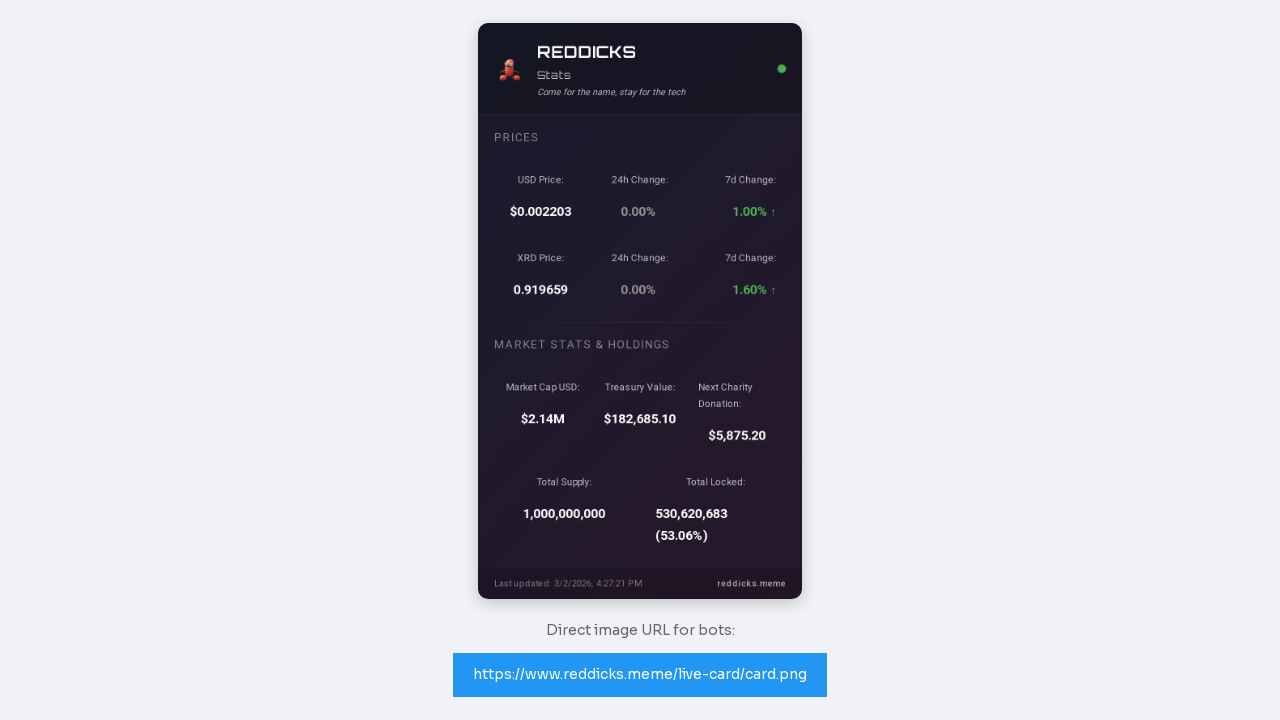

Verified that an image element is present on the page
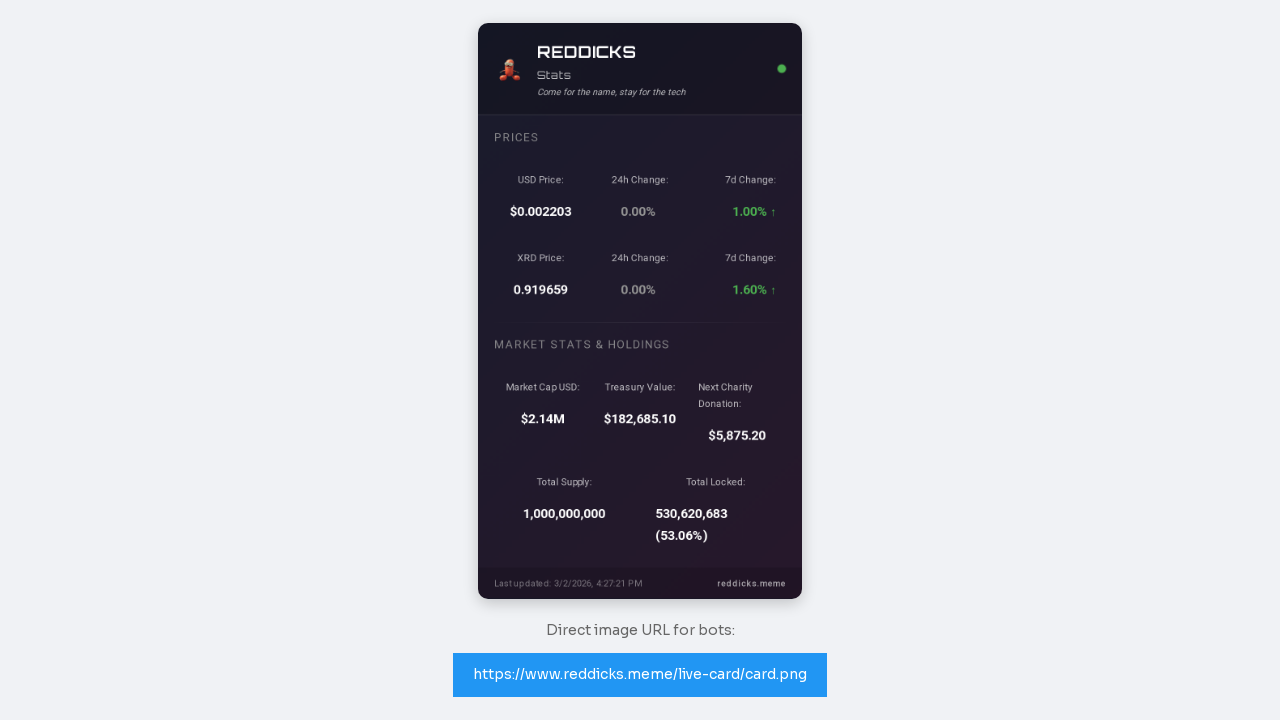

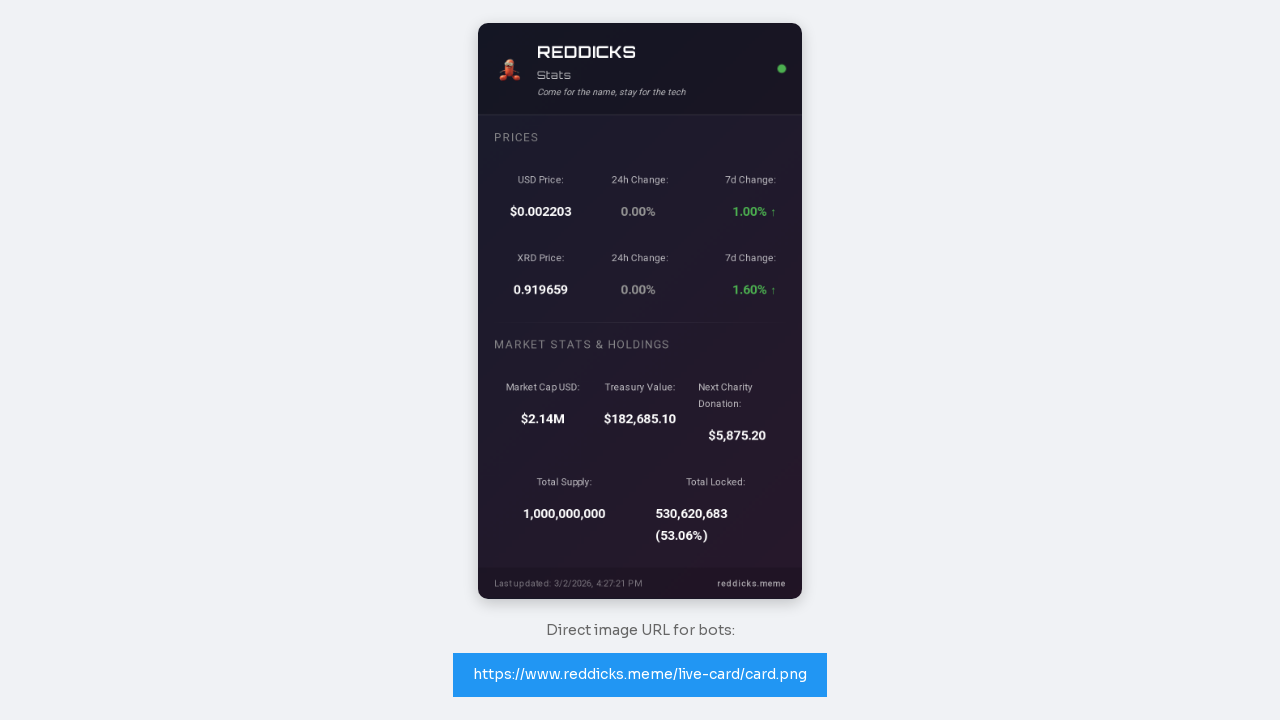